Tests dynamic element loading by clicking an "adder" button and verifying that a new element (box0) appears on the page

Starting URL: https://www.selenium.dev/selenium/web/dynamic.html

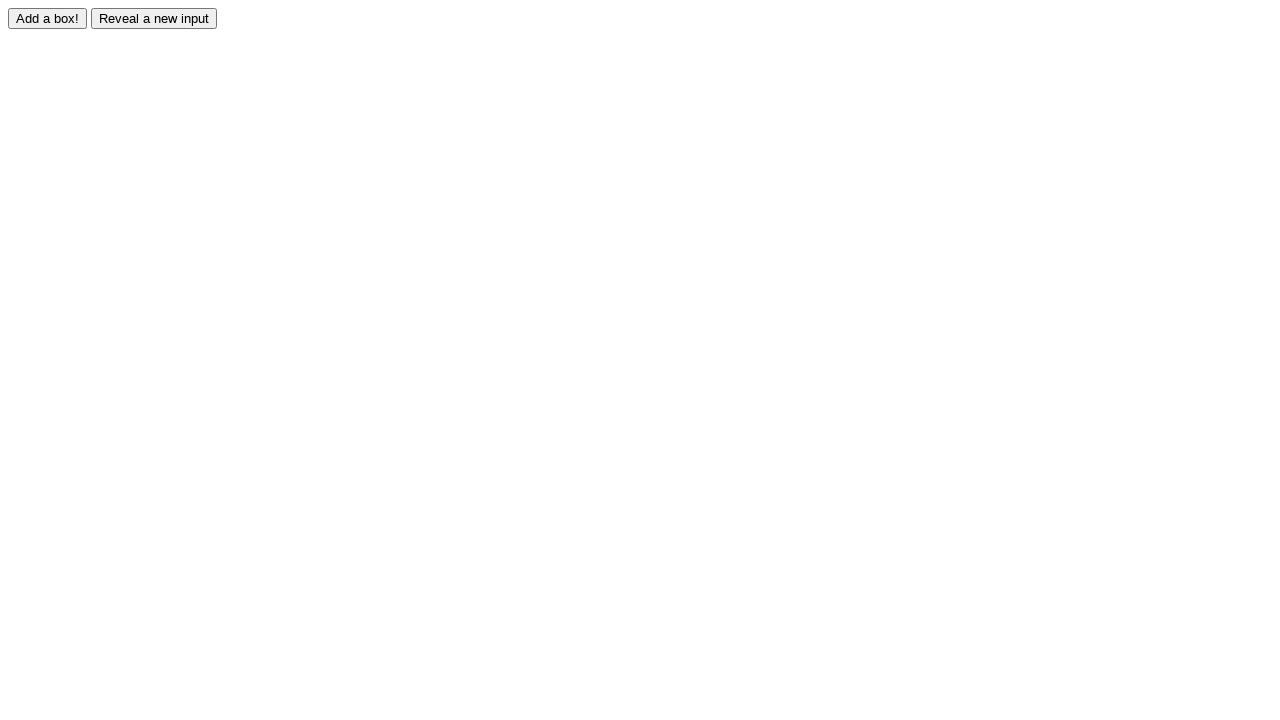

Clicked the adder button to trigger dynamic element creation at (48, 18) on #adder
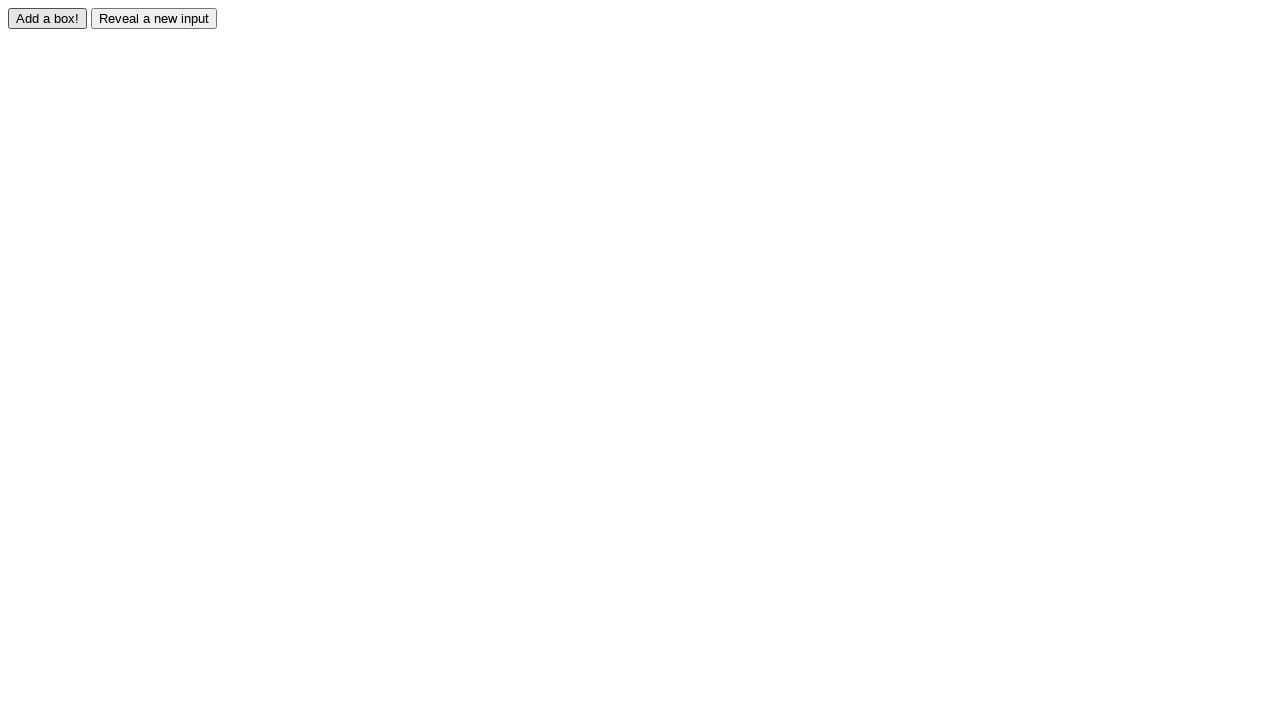

Verified that the dynamically created box0 element is visible
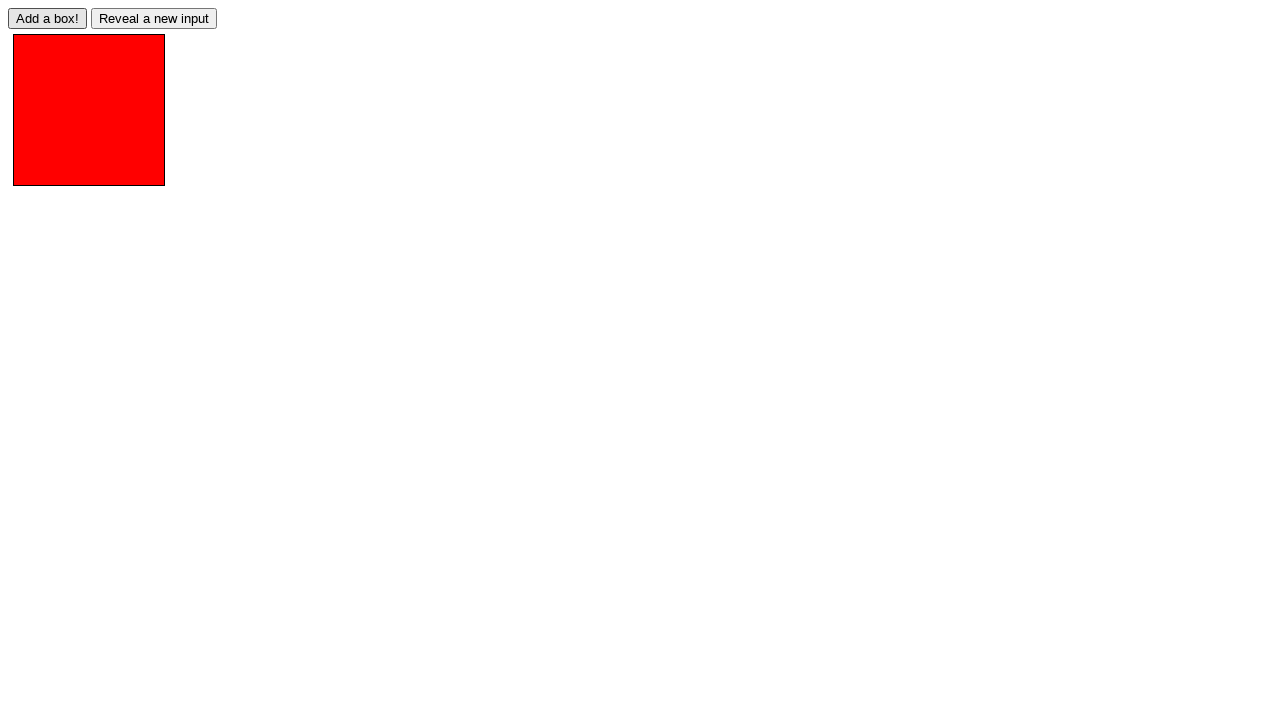

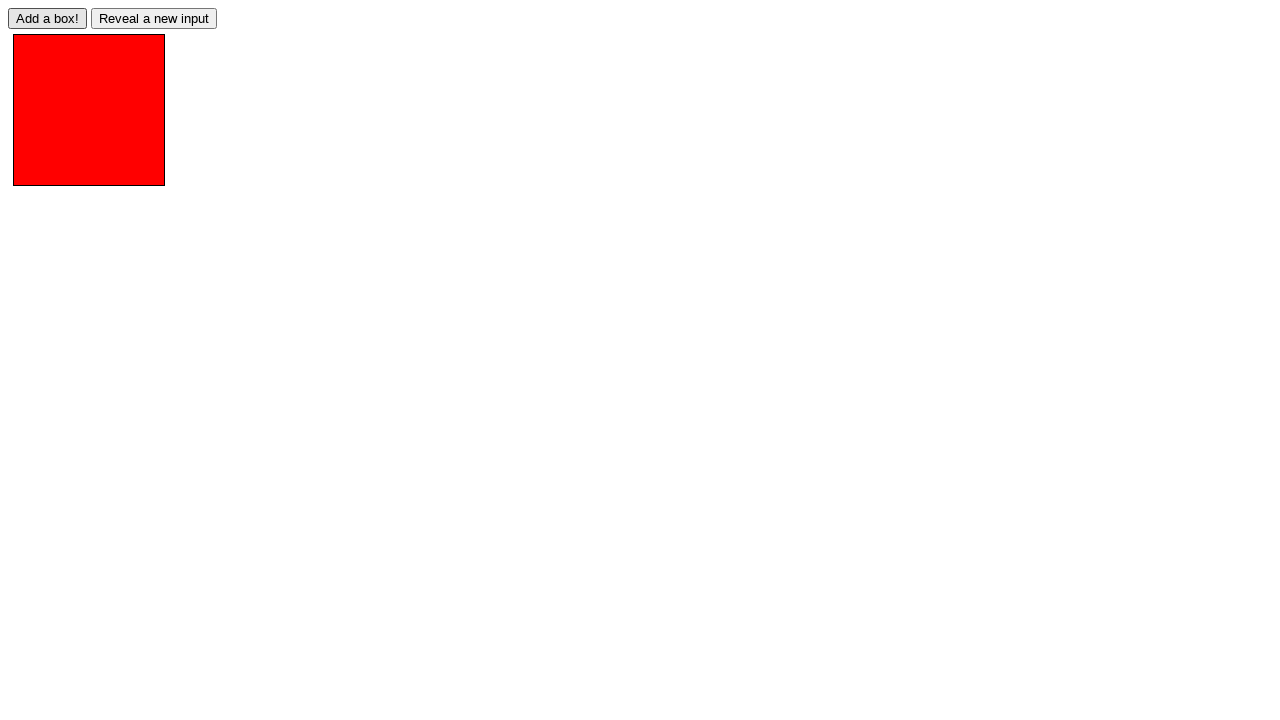